Tests dropdown selection functionality on the OrangeHRM contact sales page by selecting a country from the country dropdown menu.

Starting URL: https://www.orangehrm.com/contact-sales/

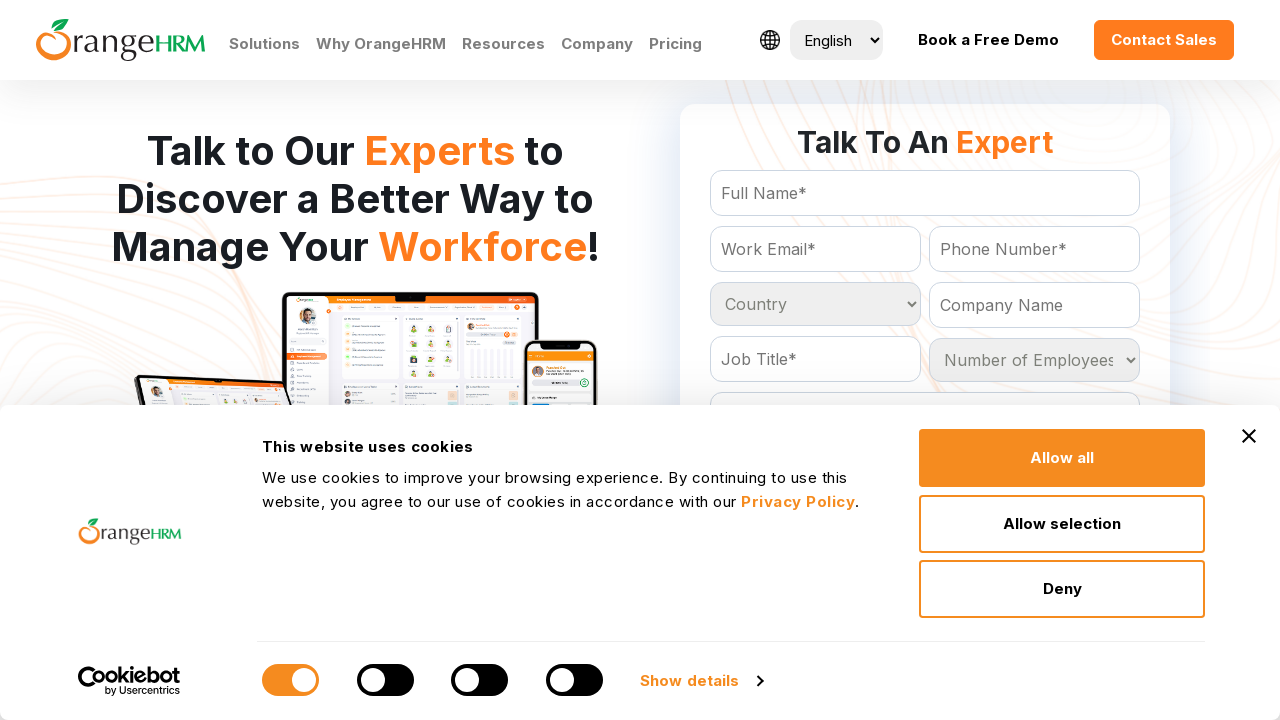

Country dropdown selector became available
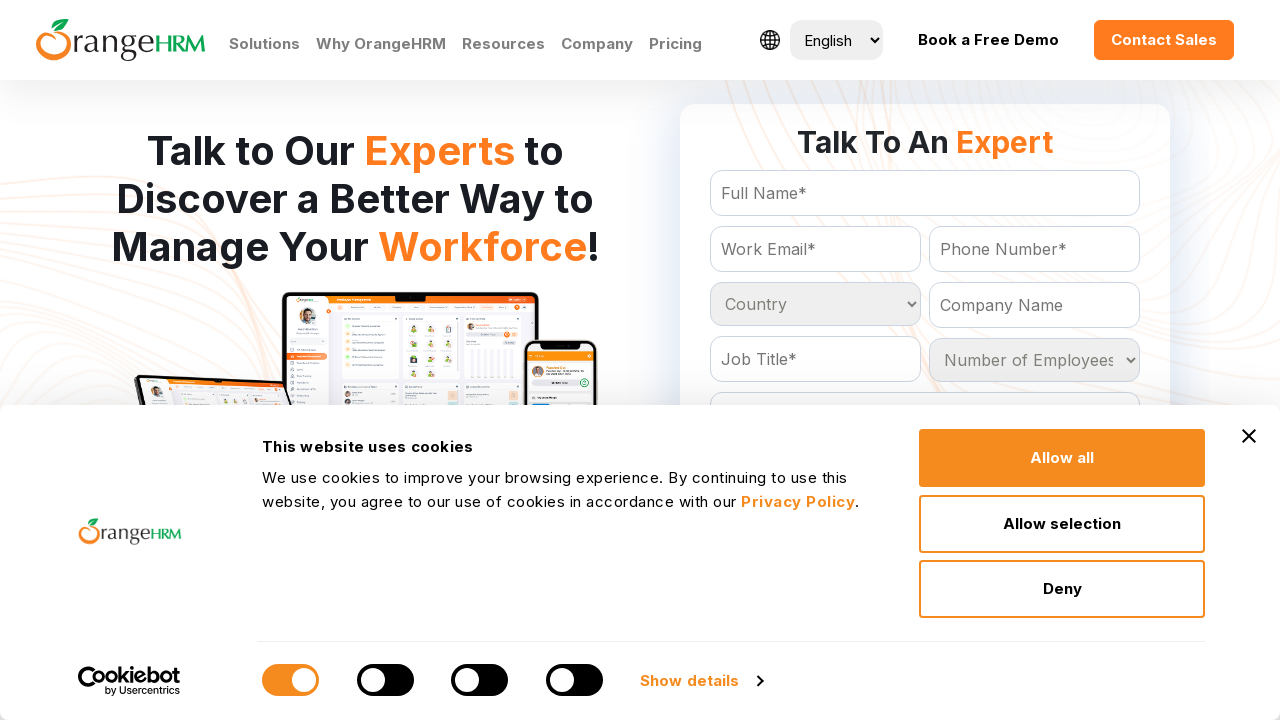

Selected 'Brazil' from the country dropdown menu on select#Form_getForm_Country
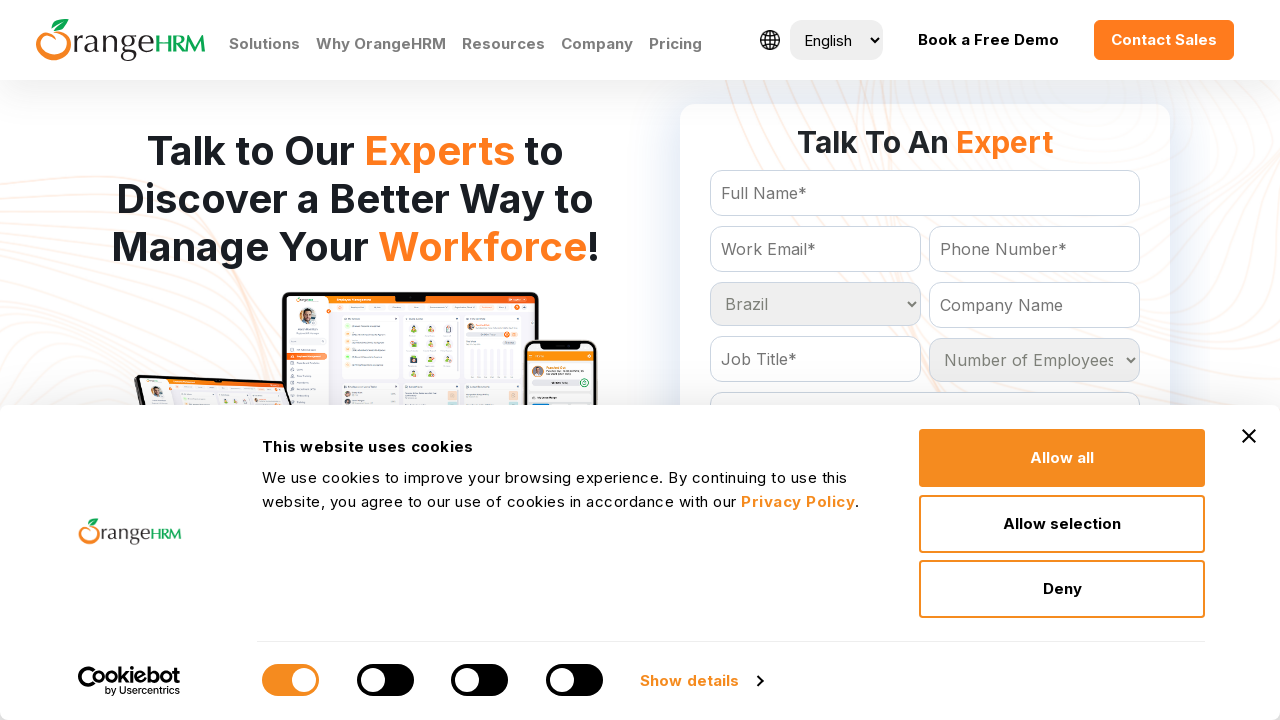

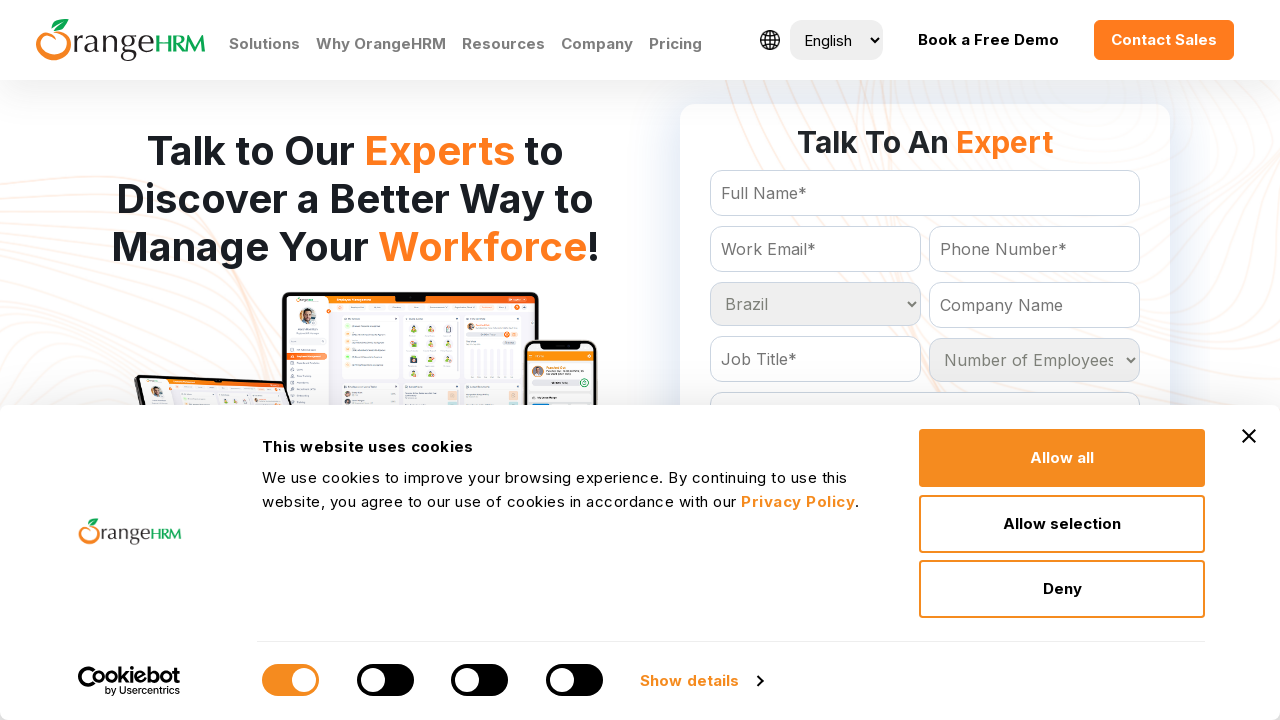